Tests that Clear completed button is hidden when there are no completed items

Starting URL: https://demo.playwright.dev/todomvc

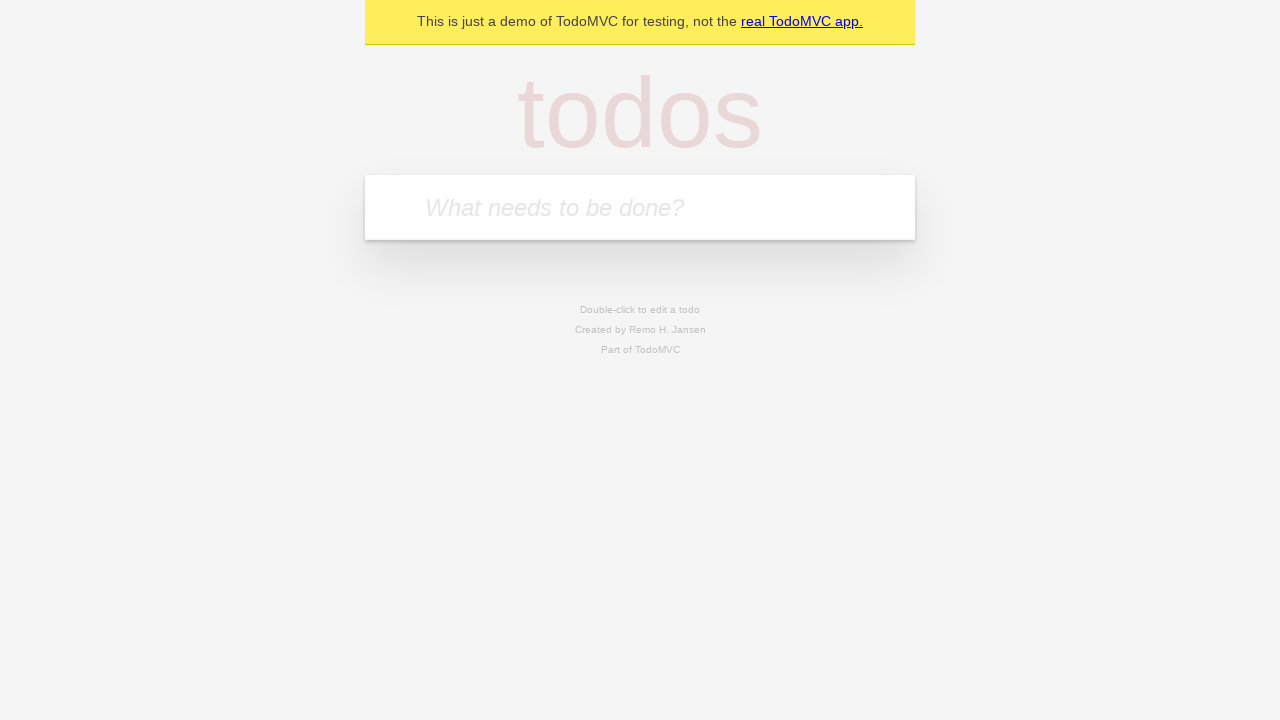

Filled todo input with 'buy some cheese' on internal:attr=[placeholder="What needs to be done?"i]
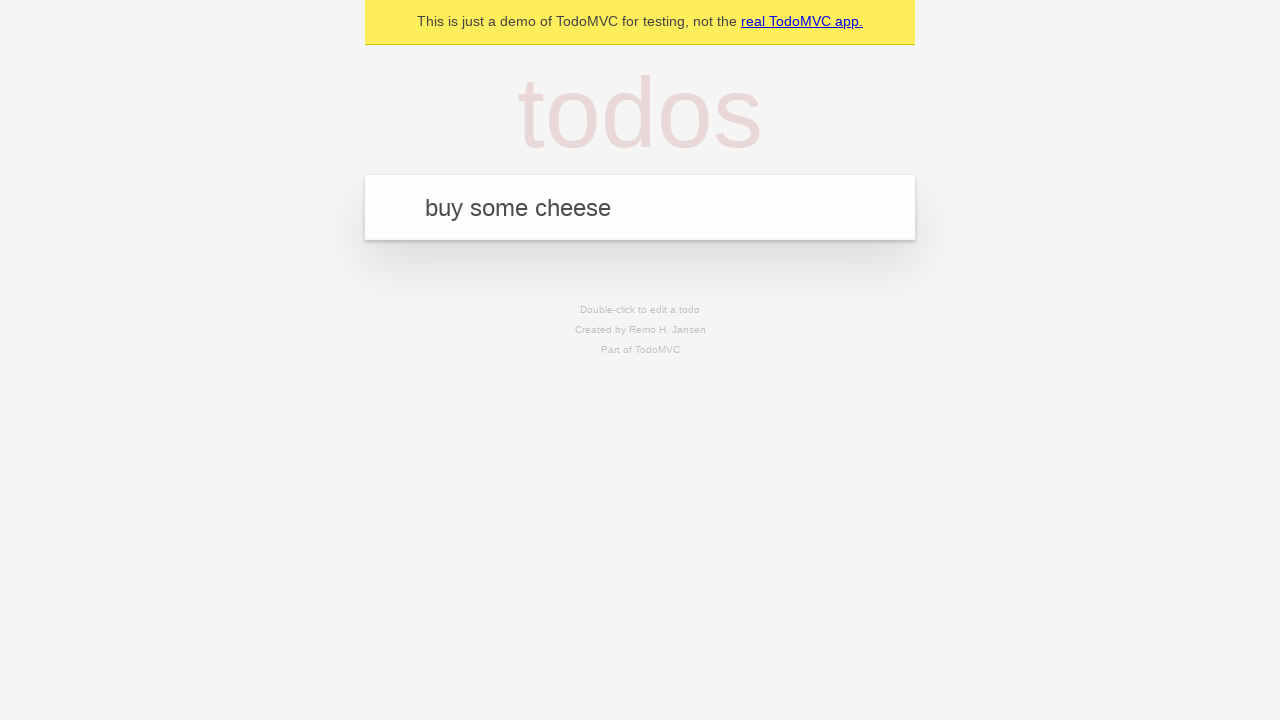

Pressed Enter to add first todo item on internal:attr=[placeholder="What needs to be done?"i]
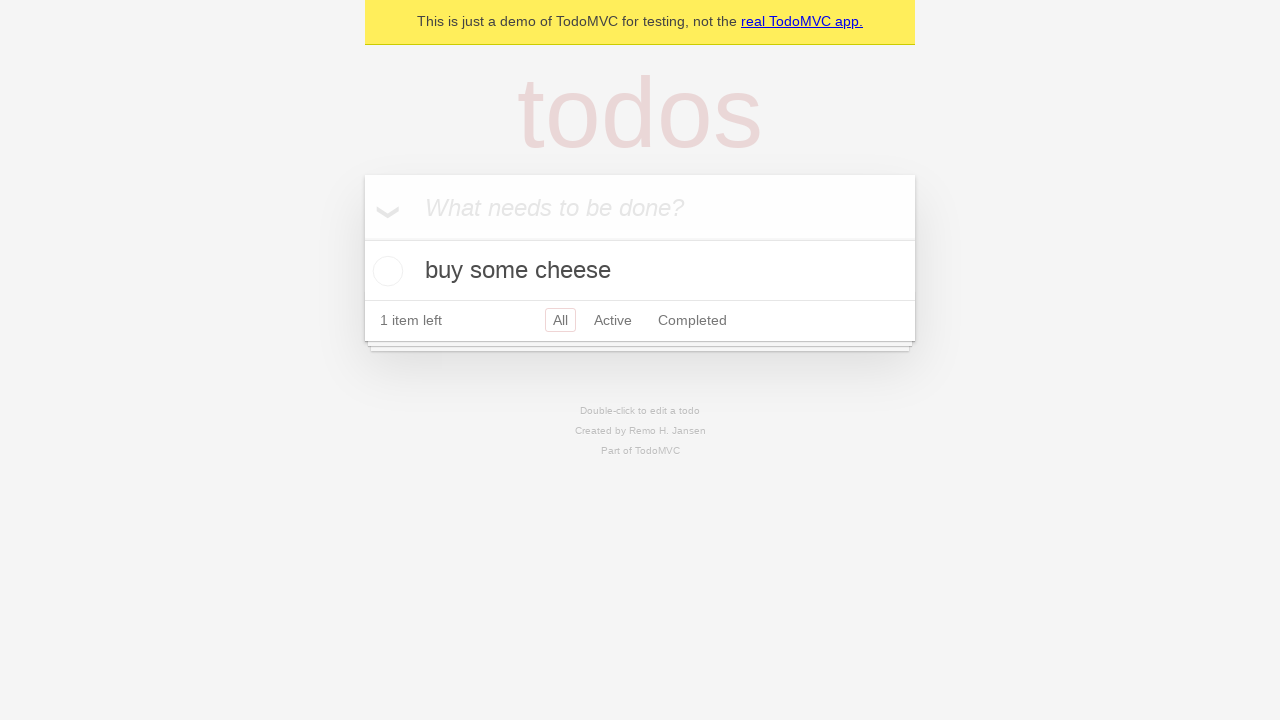

Filled todo input with 'feed the cat' on internal:attr=[placeholder="What needs to be done?"i]
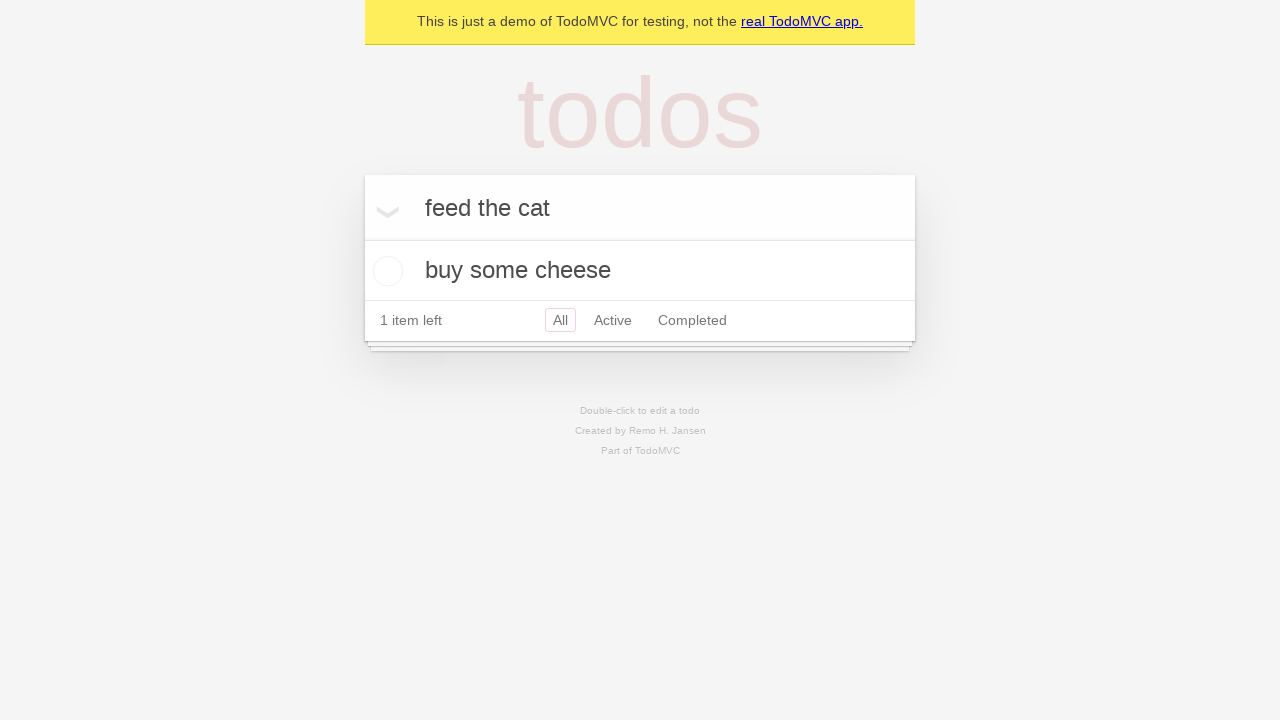

Pressed Enter to add second todo item on internal:attr=[placeholder="What needs to be done?"i]
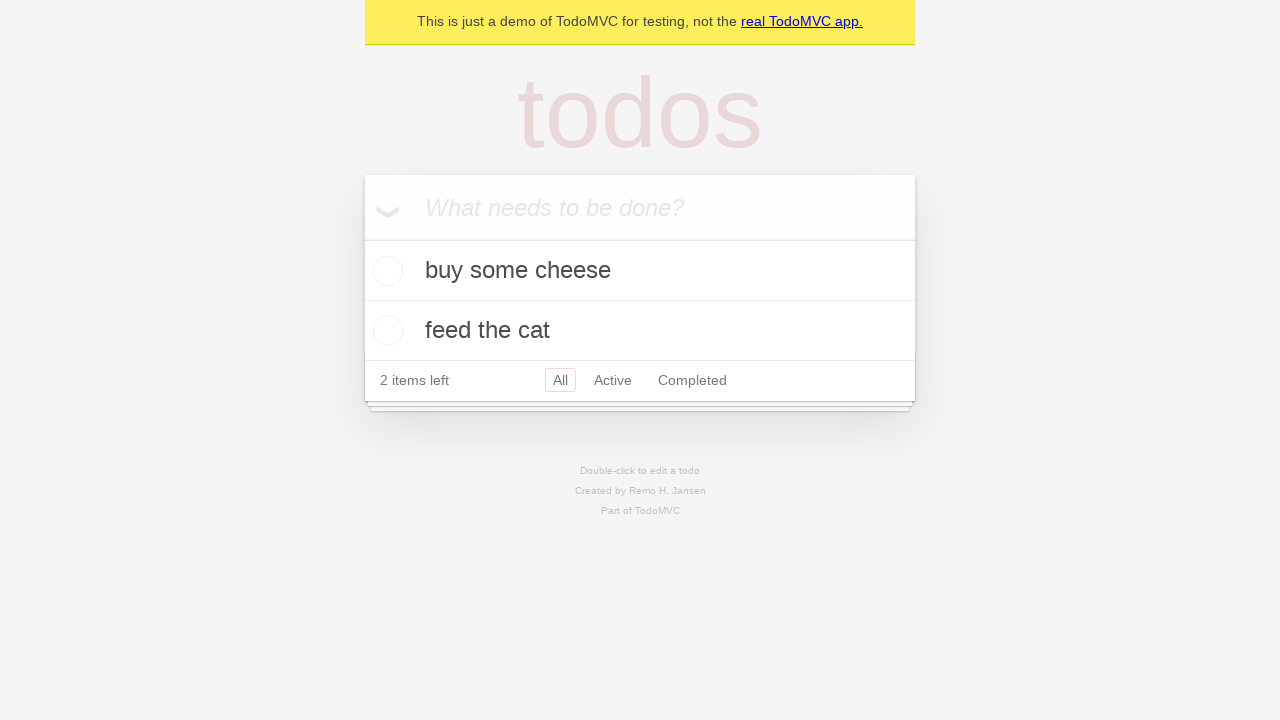

Filled todo input with 'book a doctors appointment' on internal:attr=[placeholder="What needs to be done?"i]
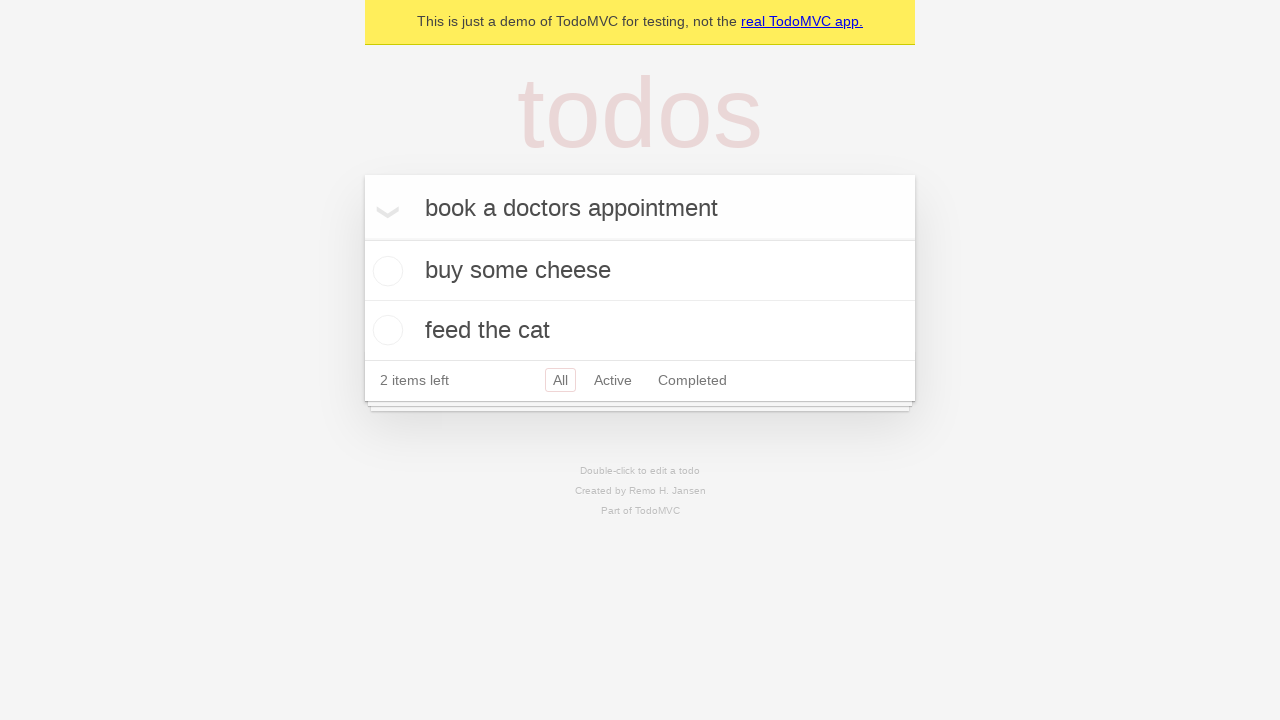

Pressed Enter to add third todo item on internal:attr=[placeholder="What needs to be done?"i]
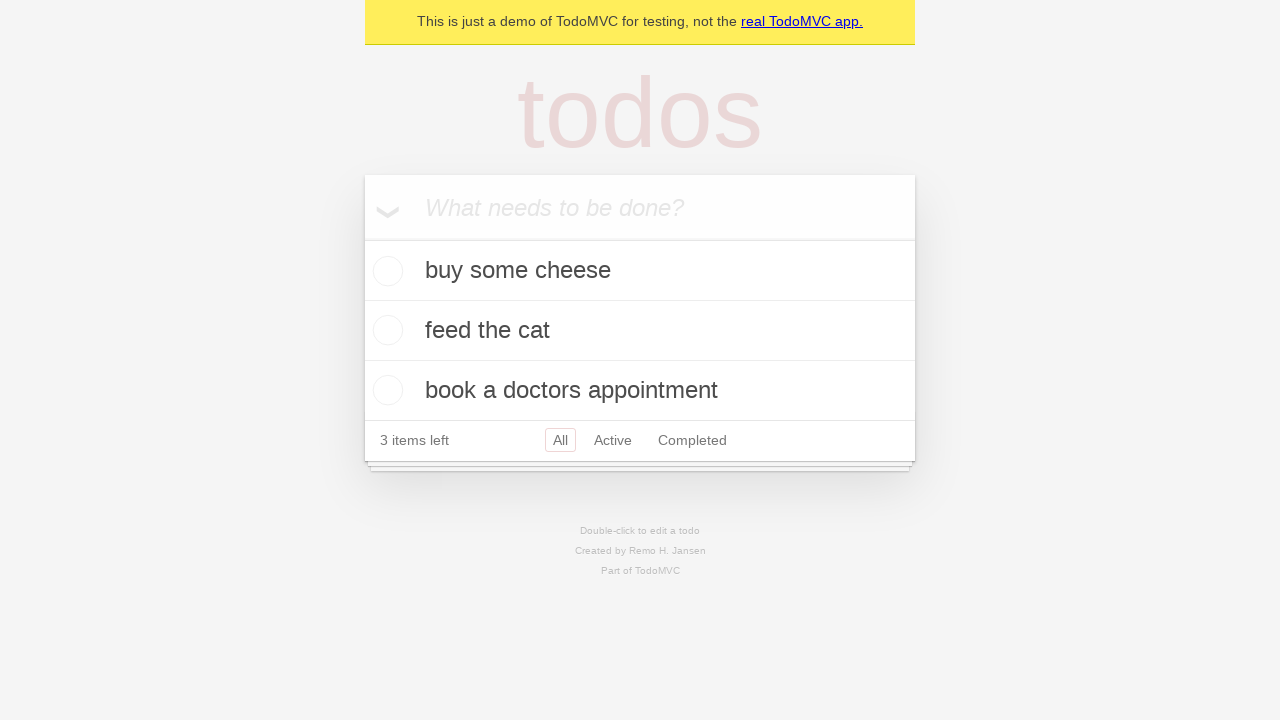

Checked the first todo item as completed at (385, 271) on .todo-list li .toggle >> nth=0
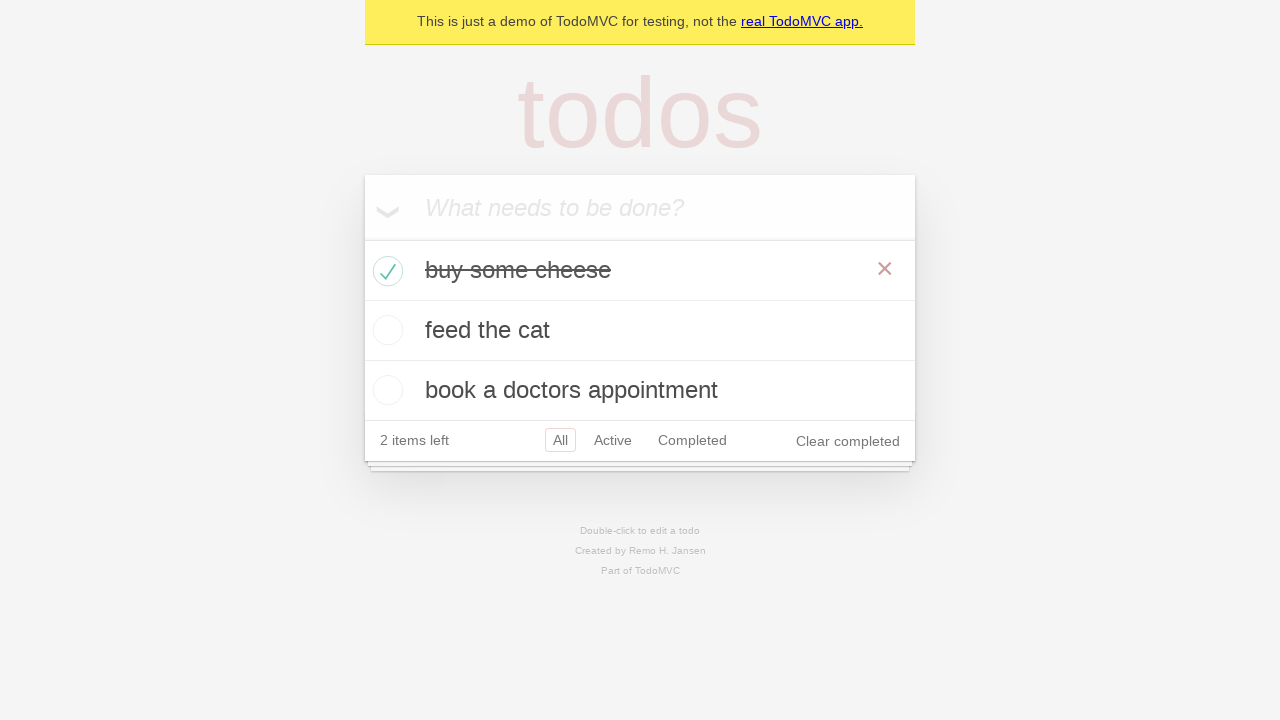

Clicked 'Clear completed' button at (848, 441) on internal:role=button[name="Clear completed"i]
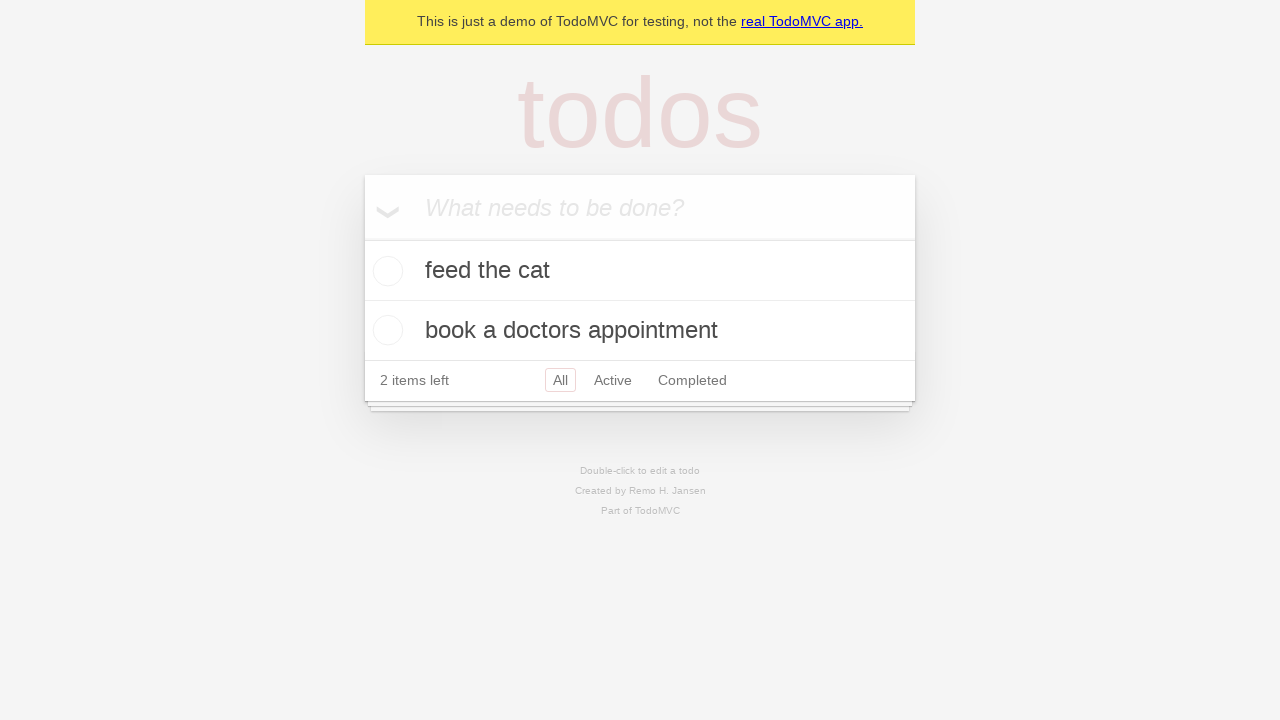

Verified '2 items left' text appeared and Clear completed button is hidden
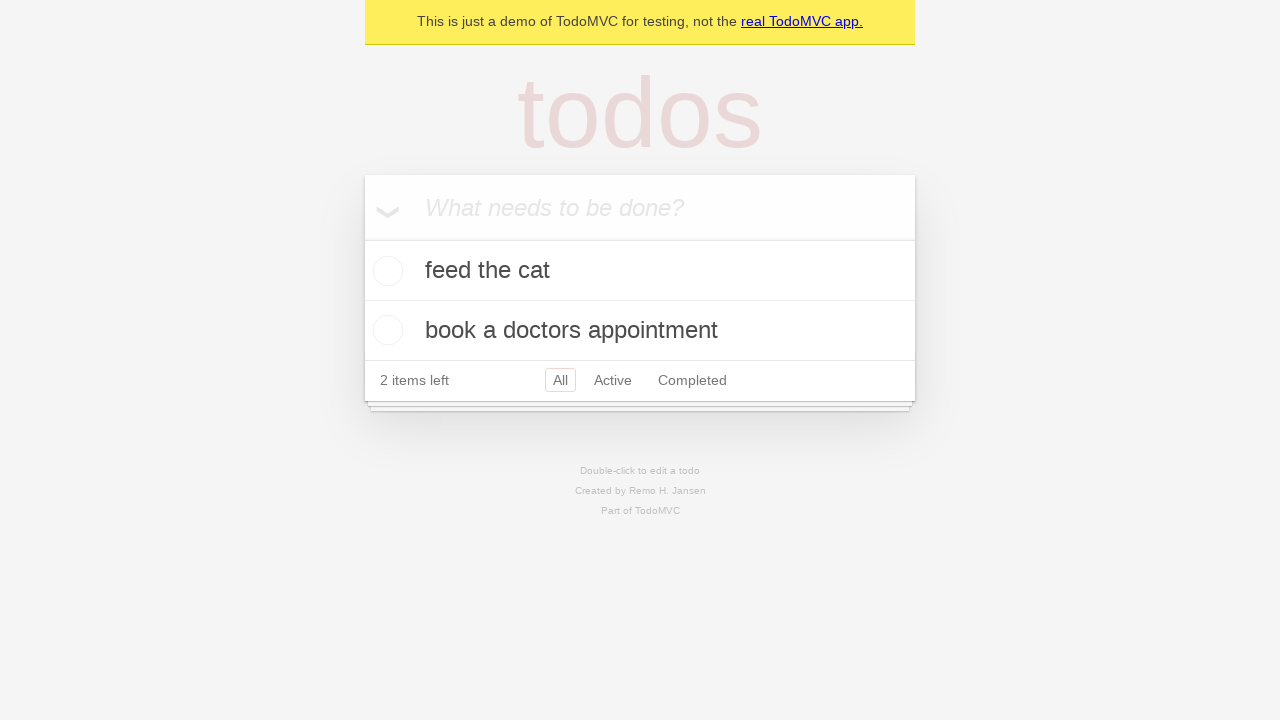

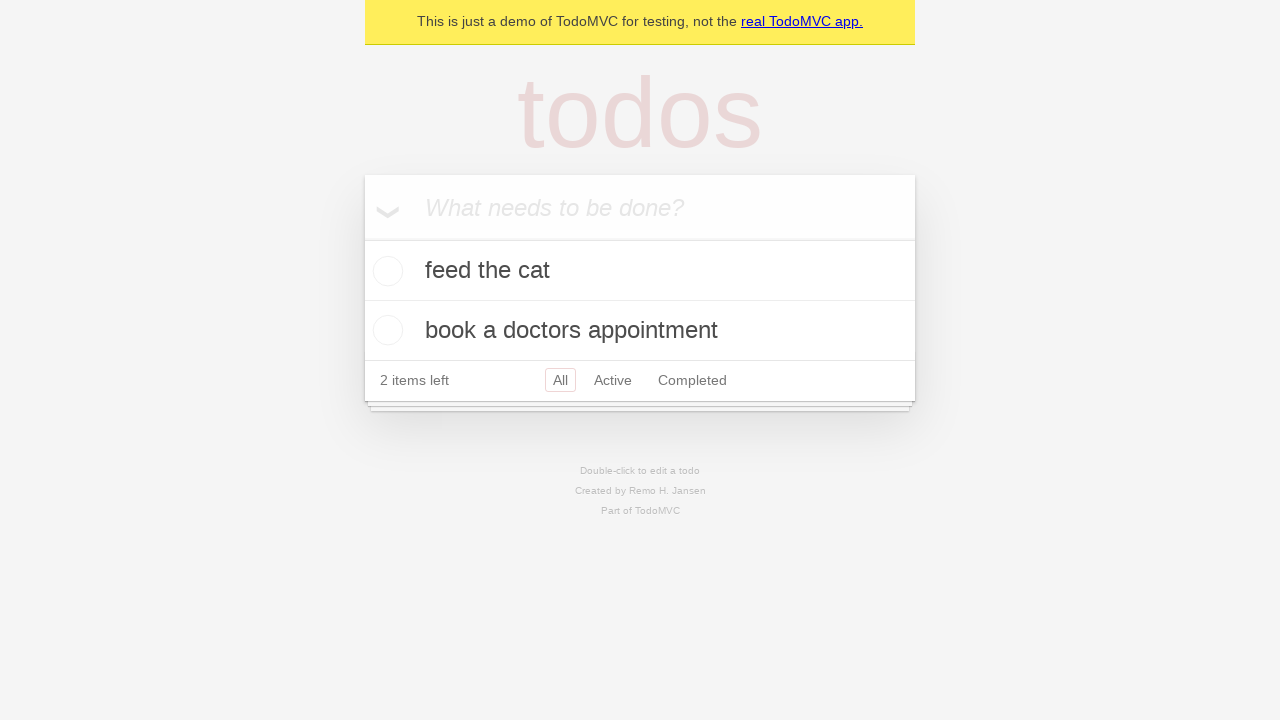